Tests browser switching capabilities including handling alerts, switching to iframes, and managing multiple browser windows/popups

Starting URL: https://omayo.blogspot.com/

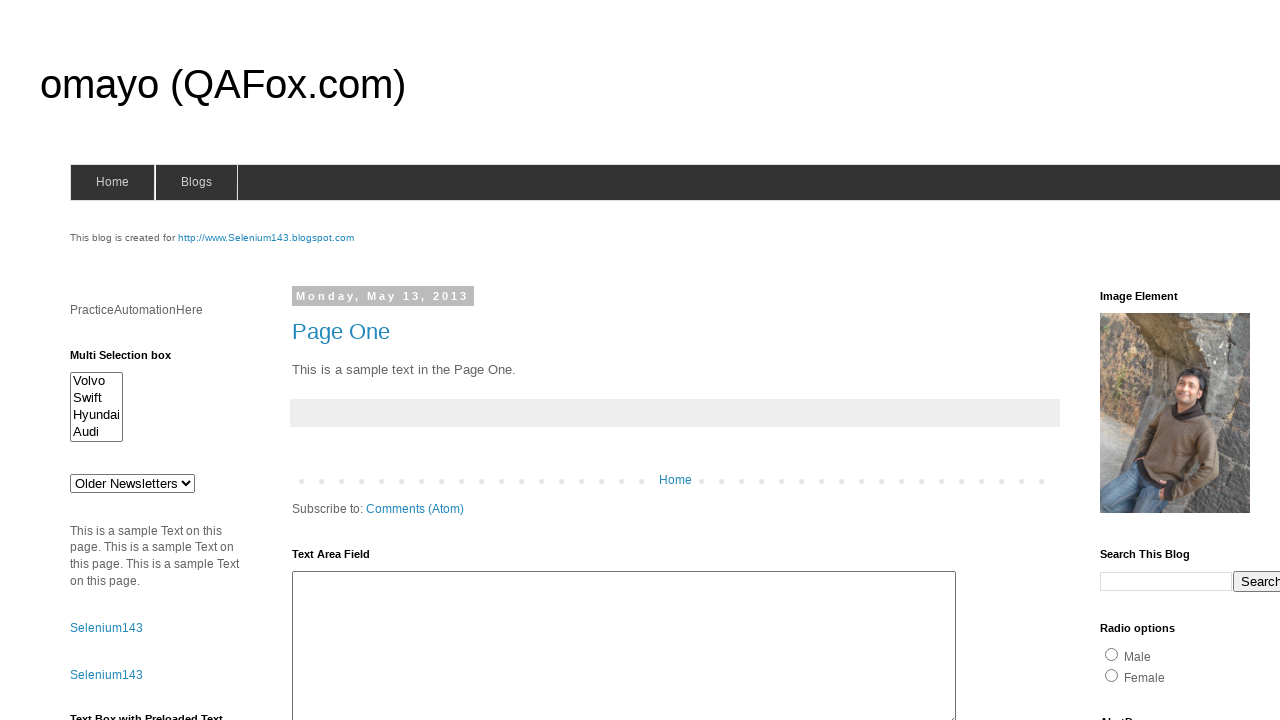

Clicked alert button to trigger alert dialog at (1154, 361) on #alert1
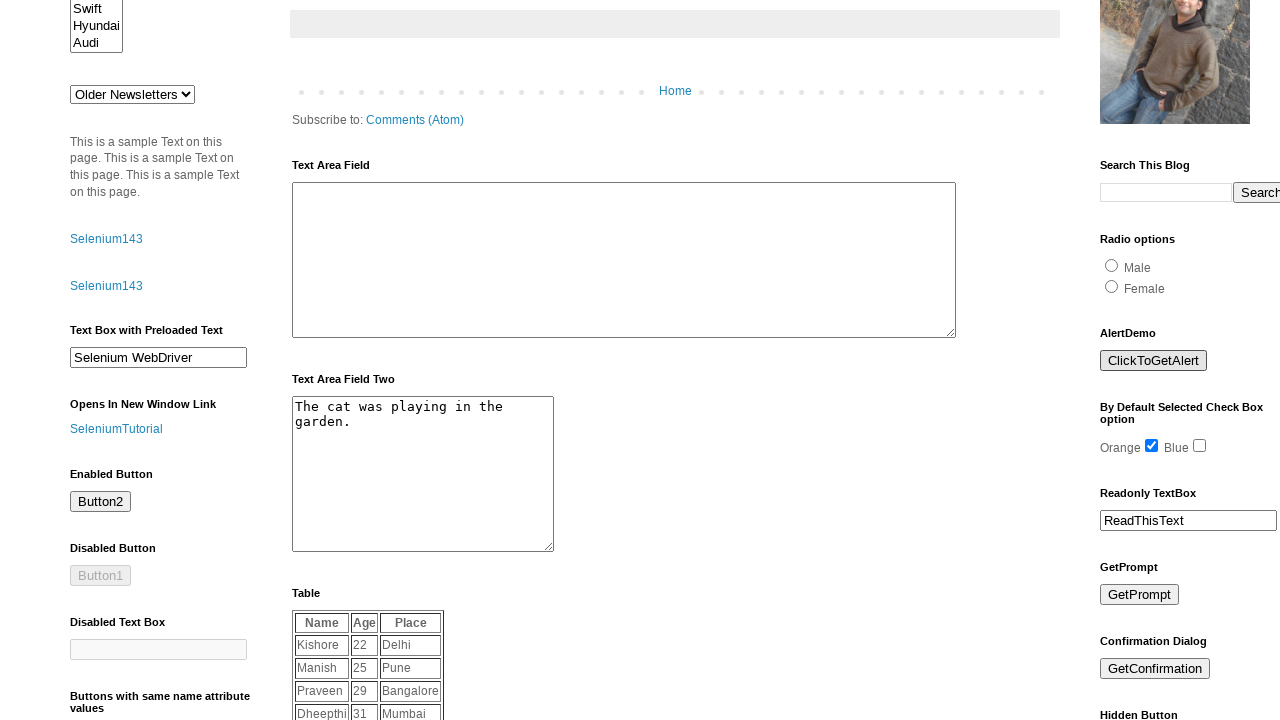

Set up dialog handler to accept alerts
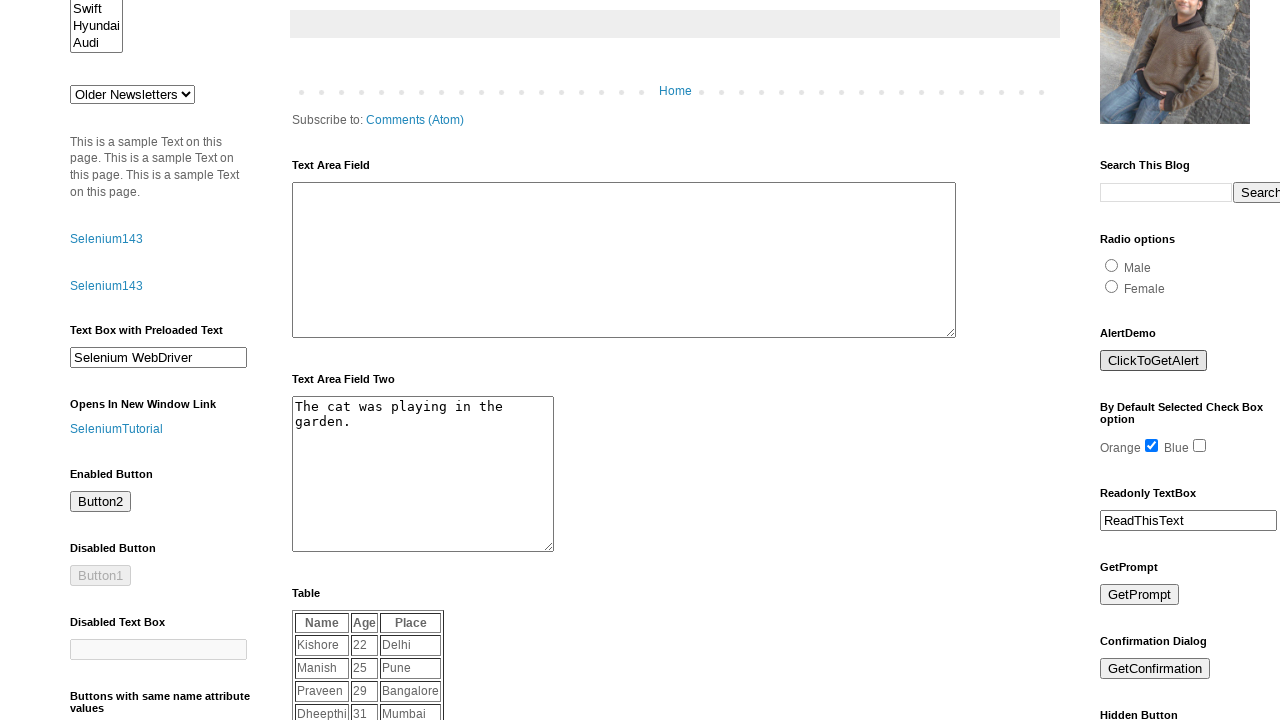

Located iframe with name 'iframe2'
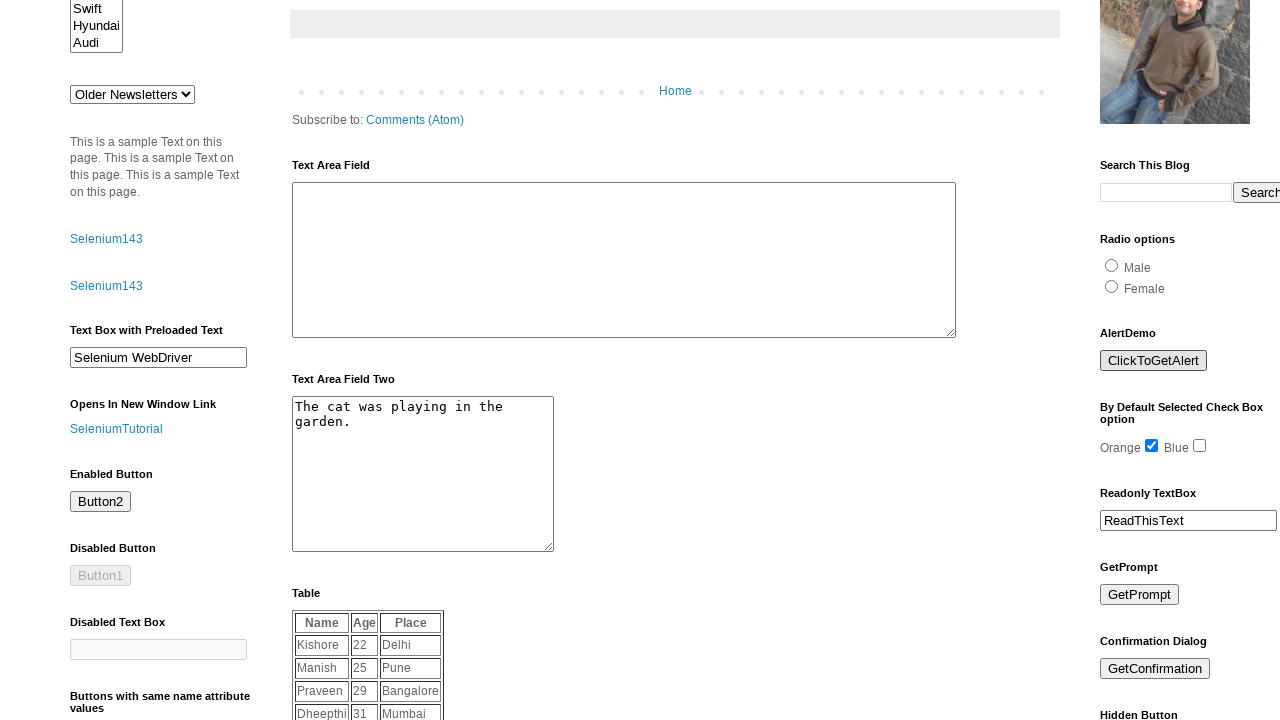

Clicked link to open popup window at (132, 360) on text=Open a popup window
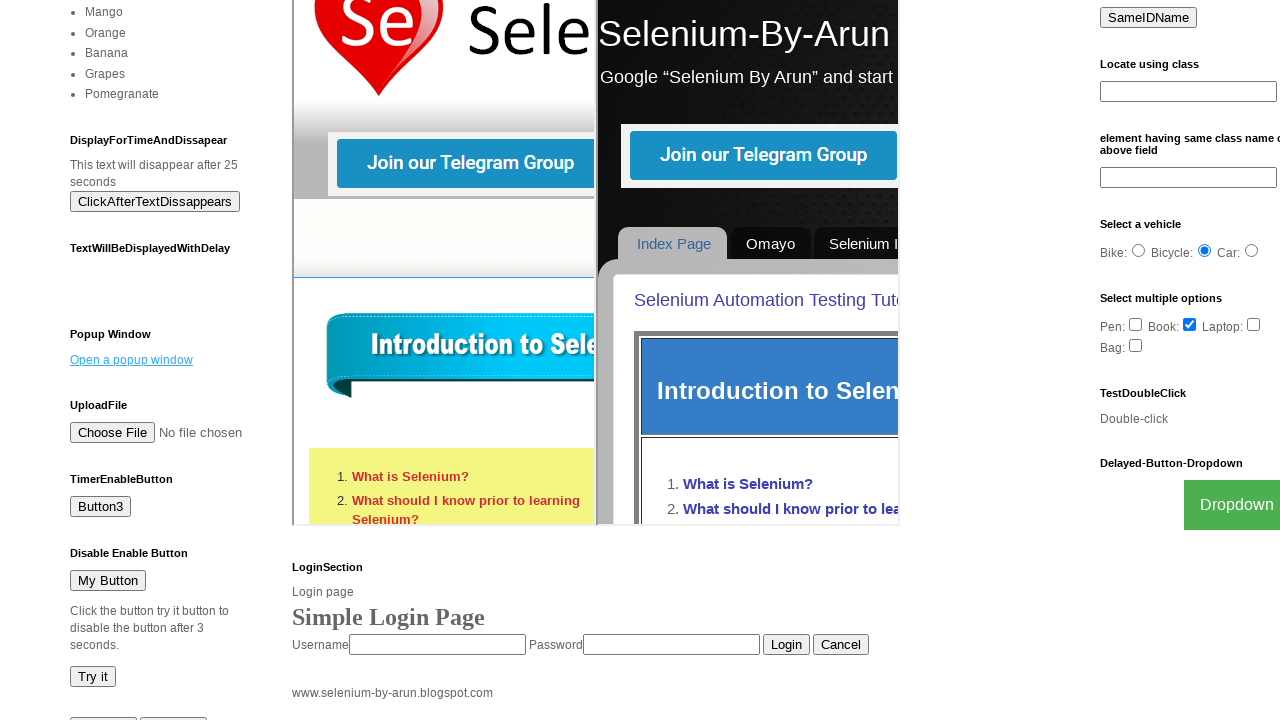

Captured reference to new popup window
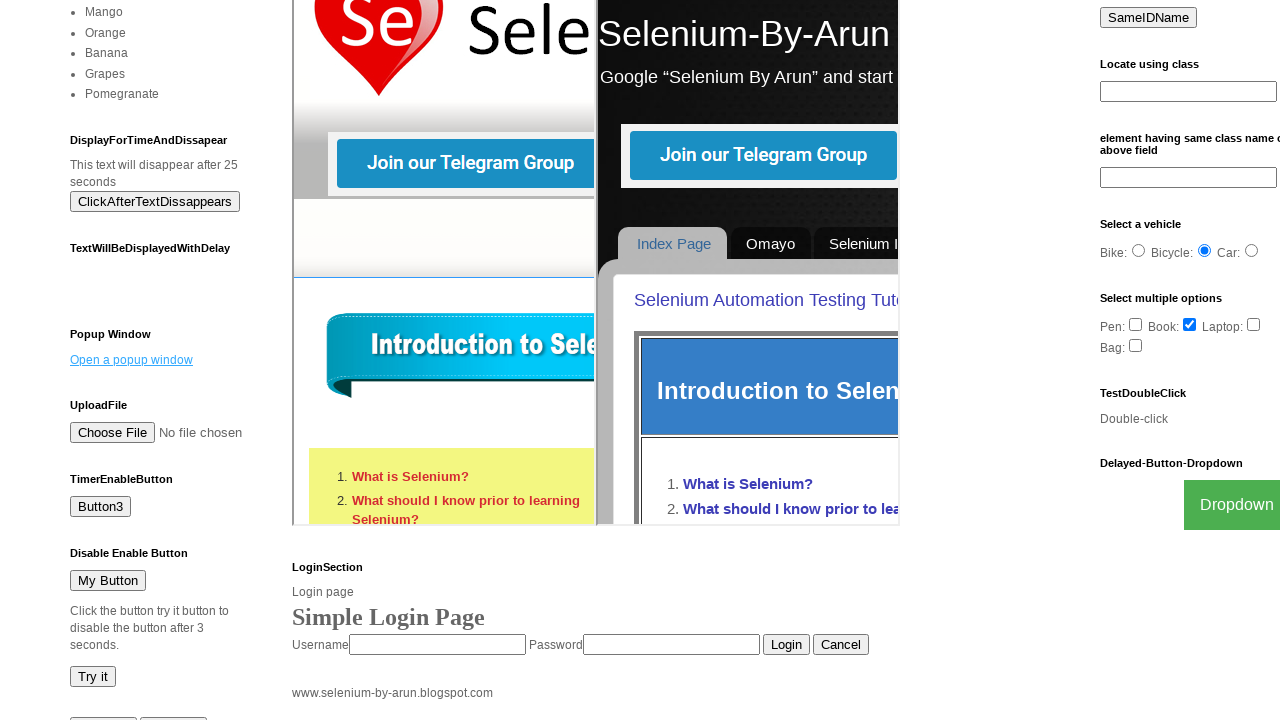

Waited for popup window to fully load
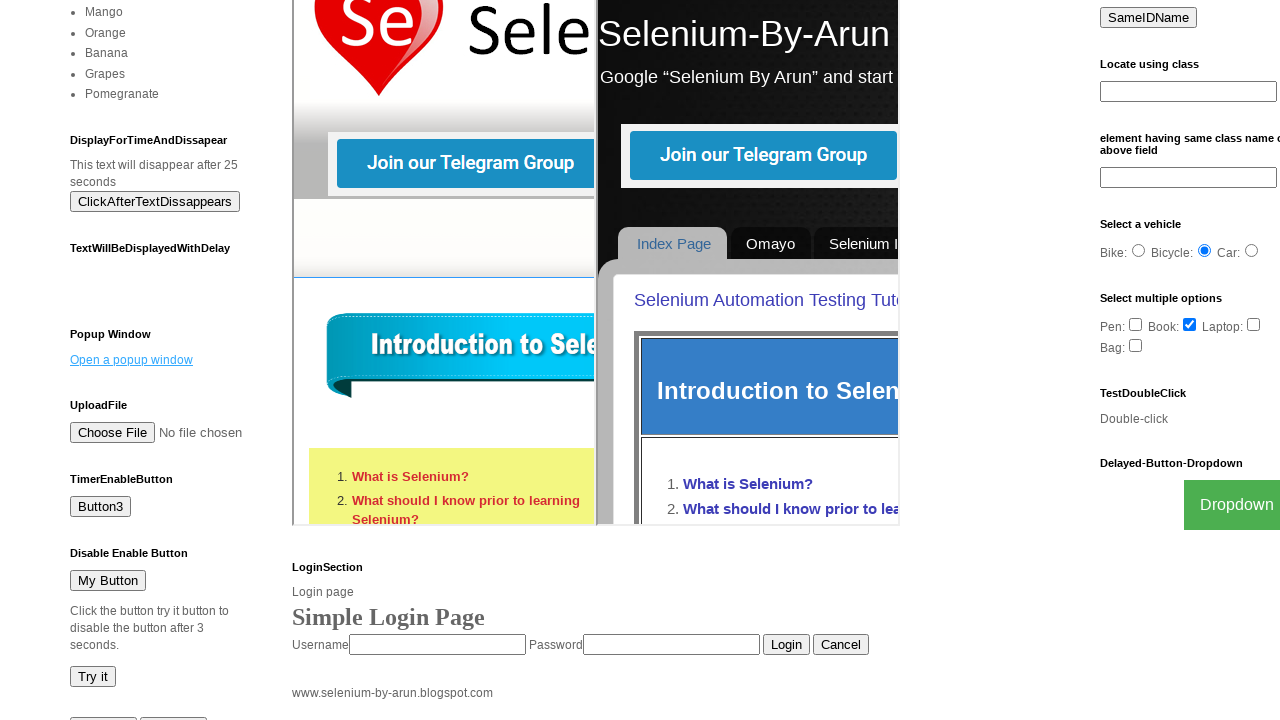

Retrieved popup window title: New Window
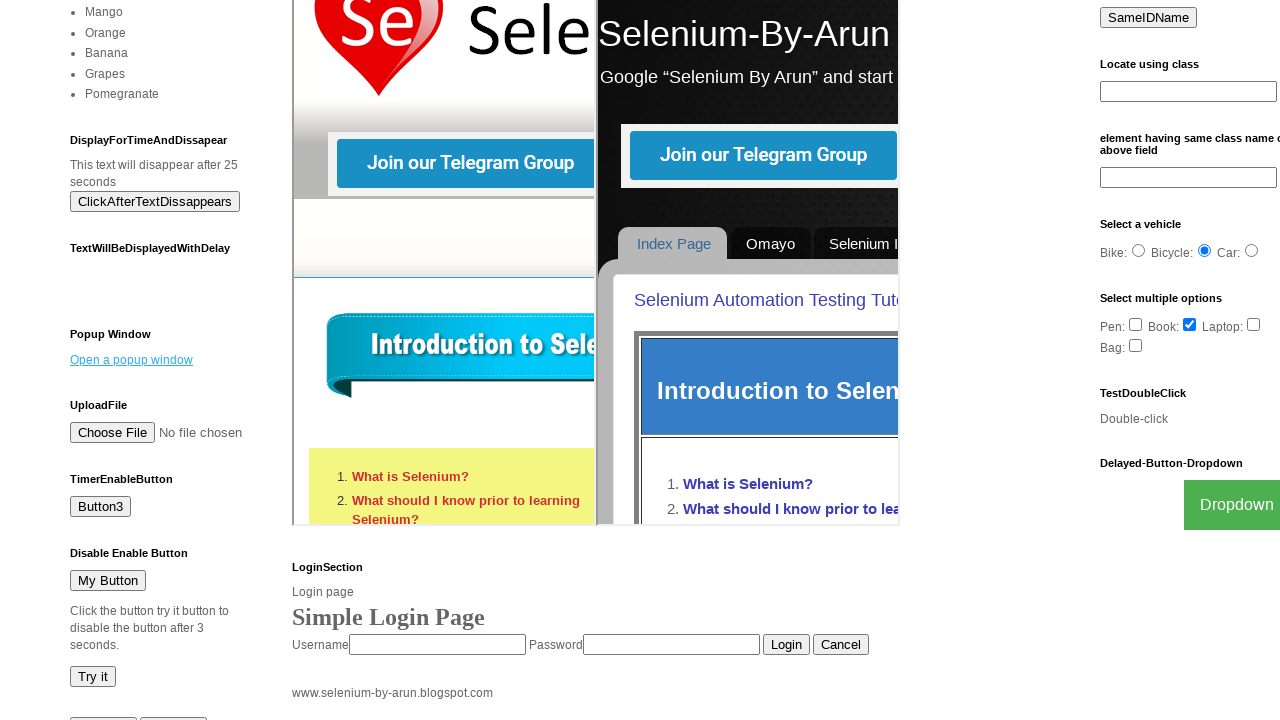

Closed popup window
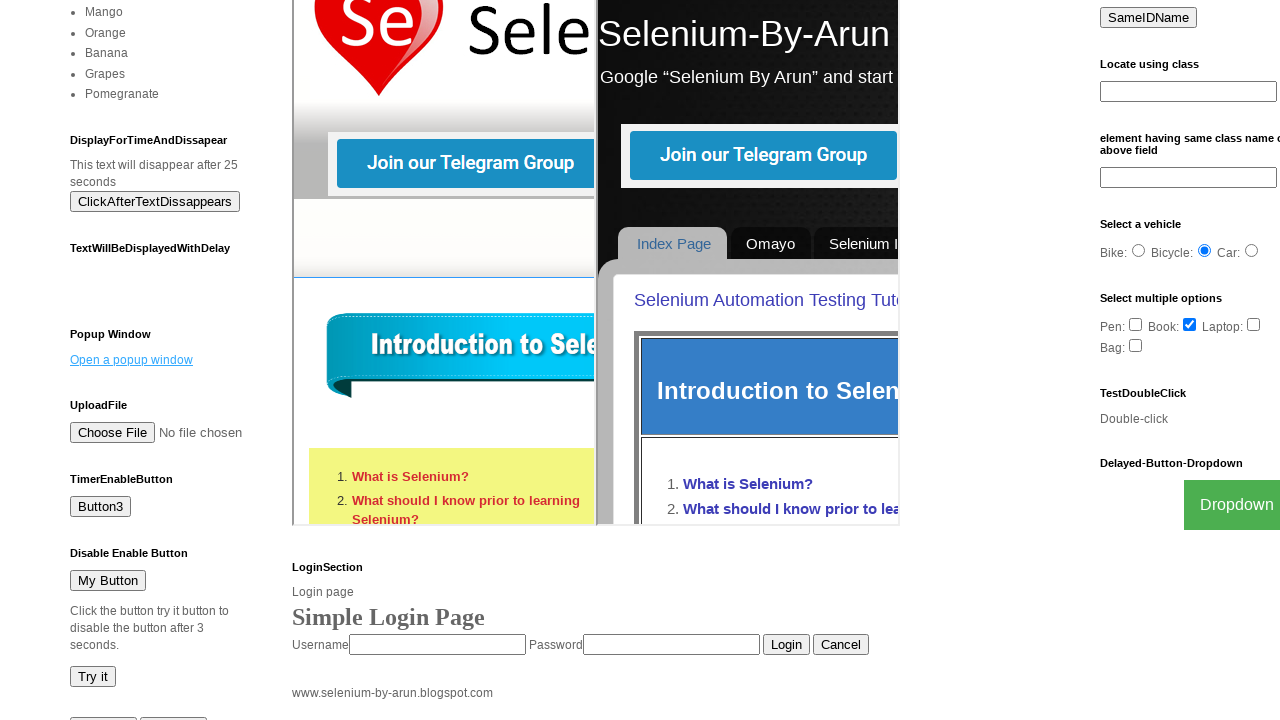

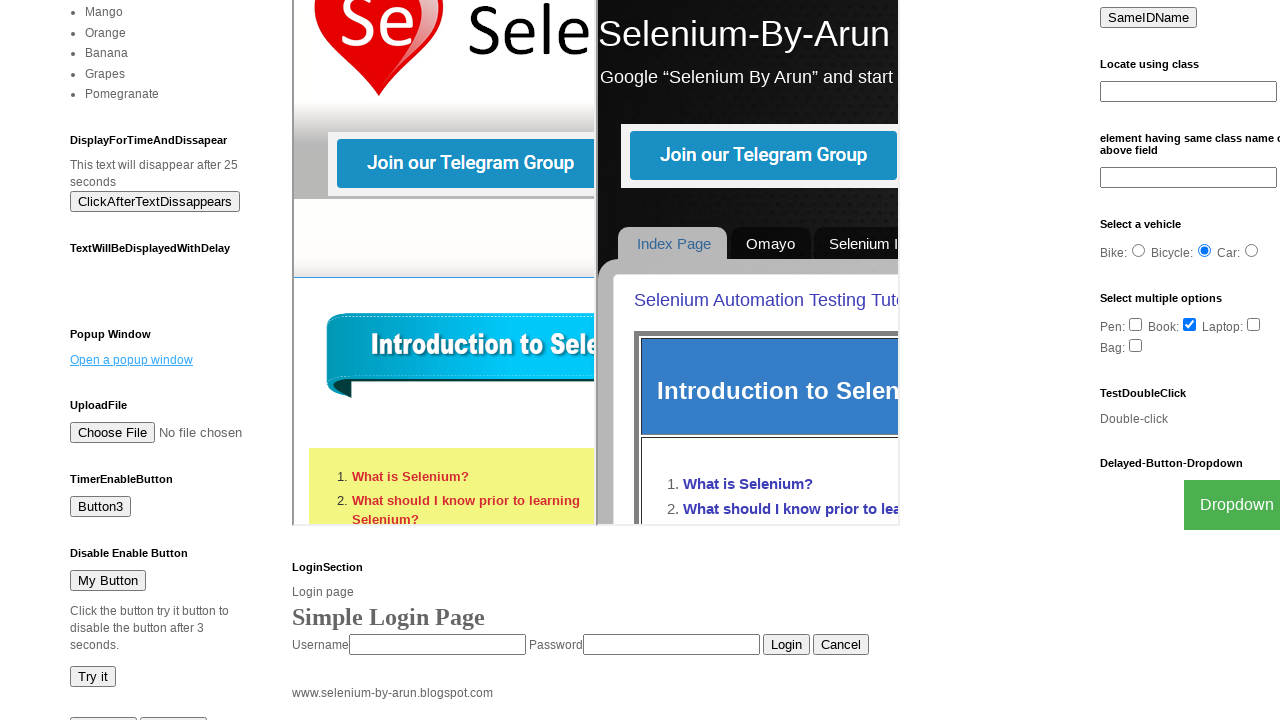